Tests a sample todo application by clicking on checkbox items, entering a new todo item text, and adding it to the list

Starting URL: https://lambdatest.github.io/sample-todo-app/

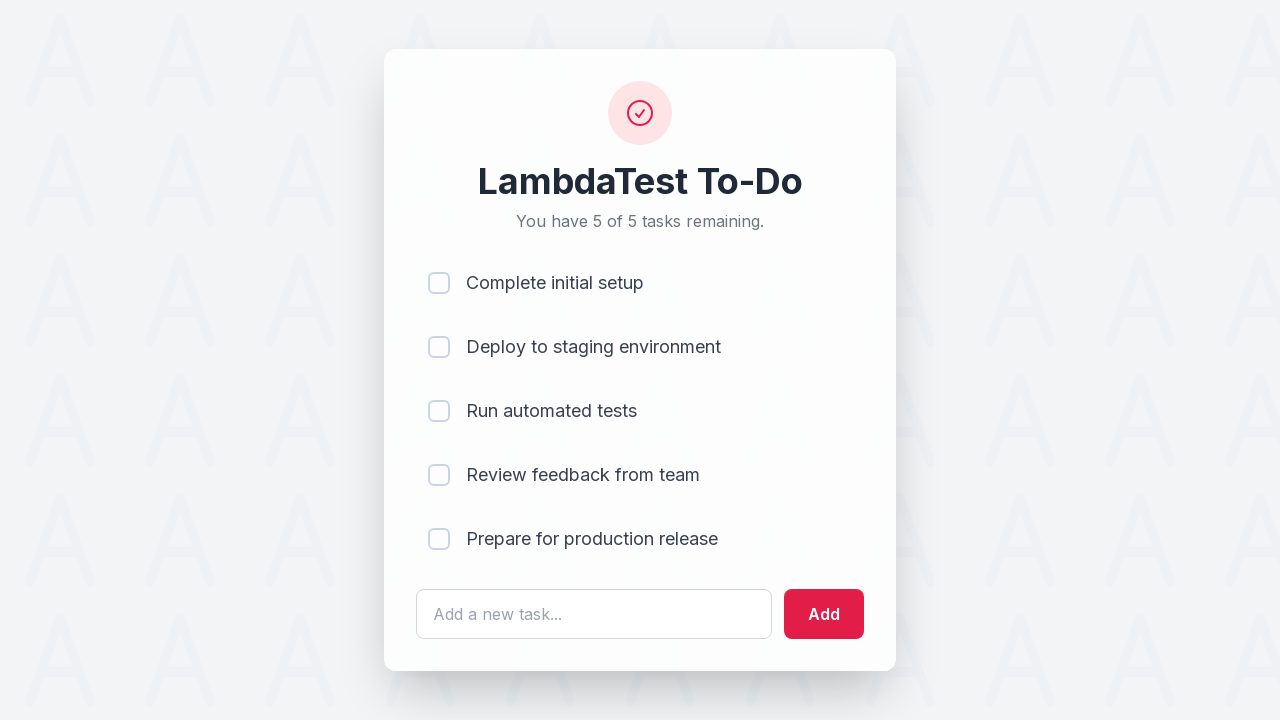

Clicked on first list item checkbox at (439, 283) on input[name='li1']
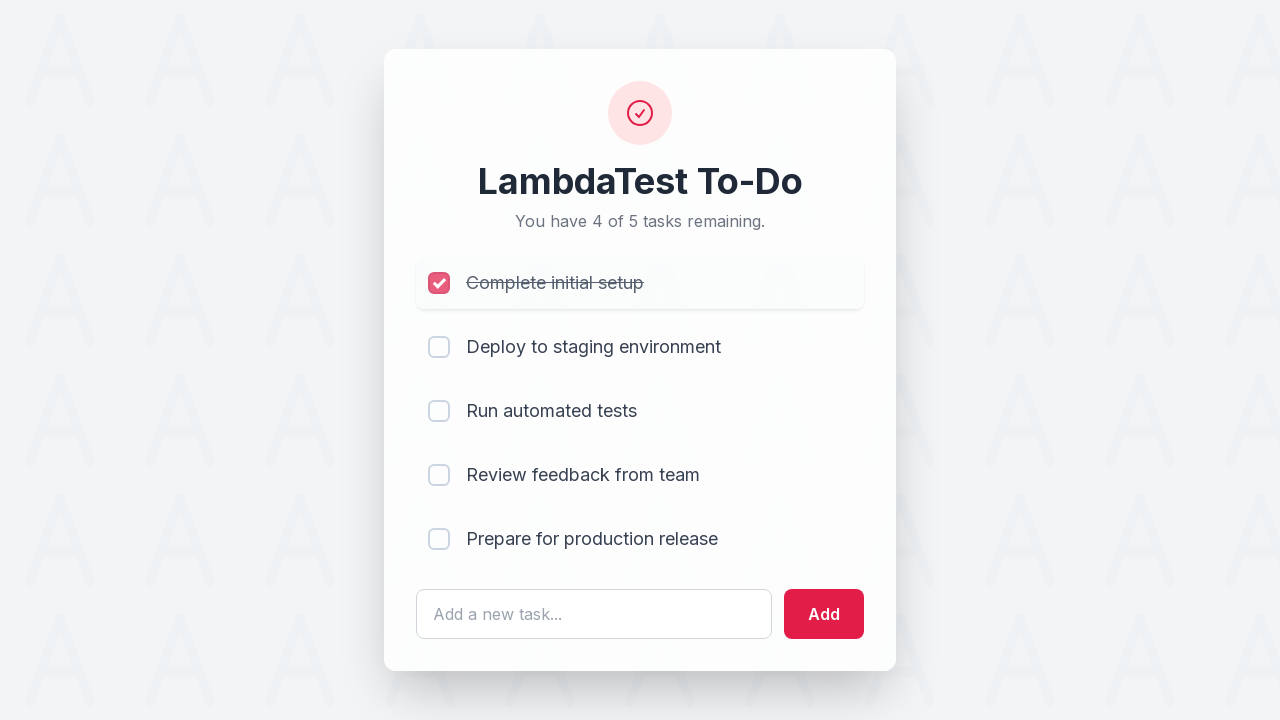

Clicked on second list item checkbox at (439, 347) on input[name='li2']
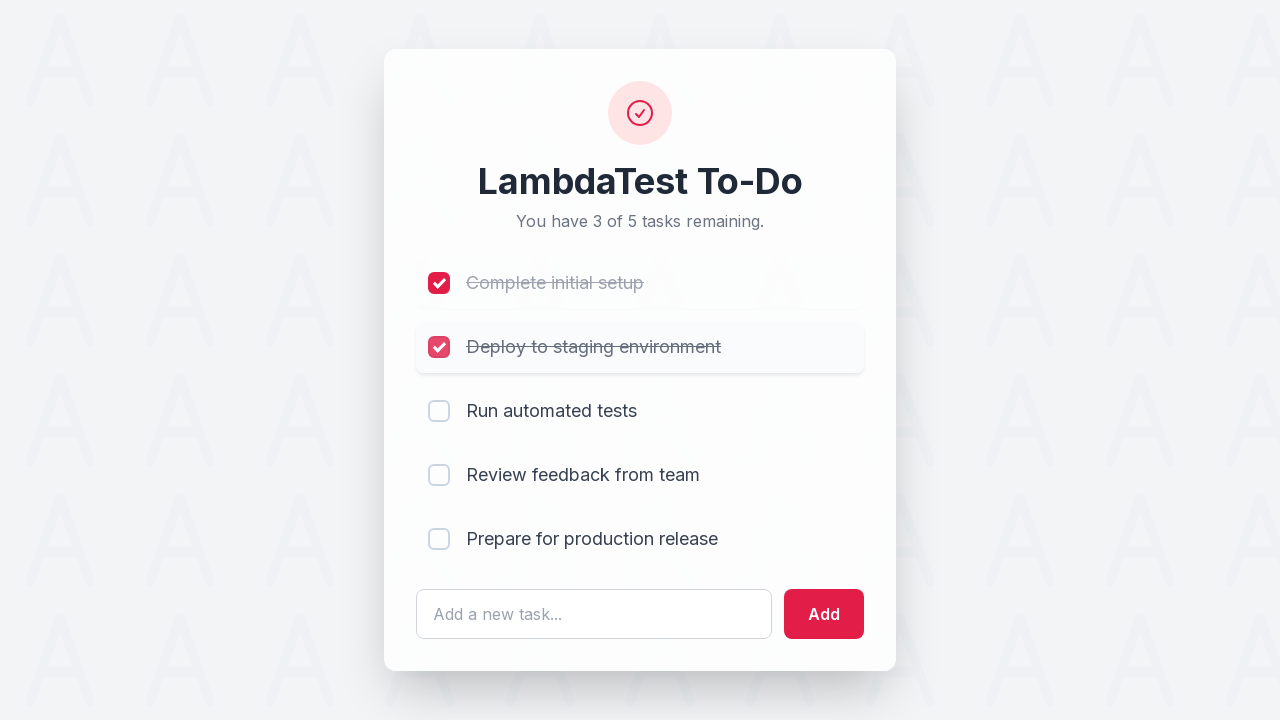

Entered new todo item text: 'Yey, Lets add it to list' on #sampletodotext
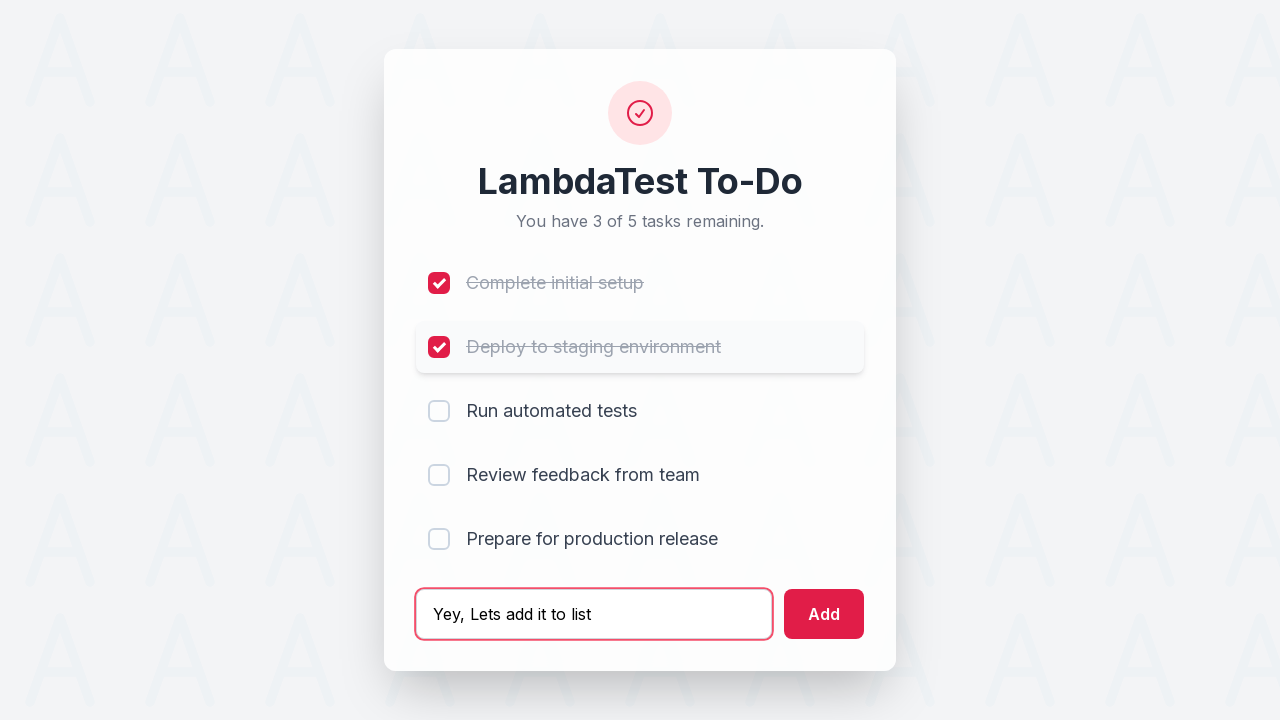

Clicked add button to add the new todo item at (824, 614) on #addbutton
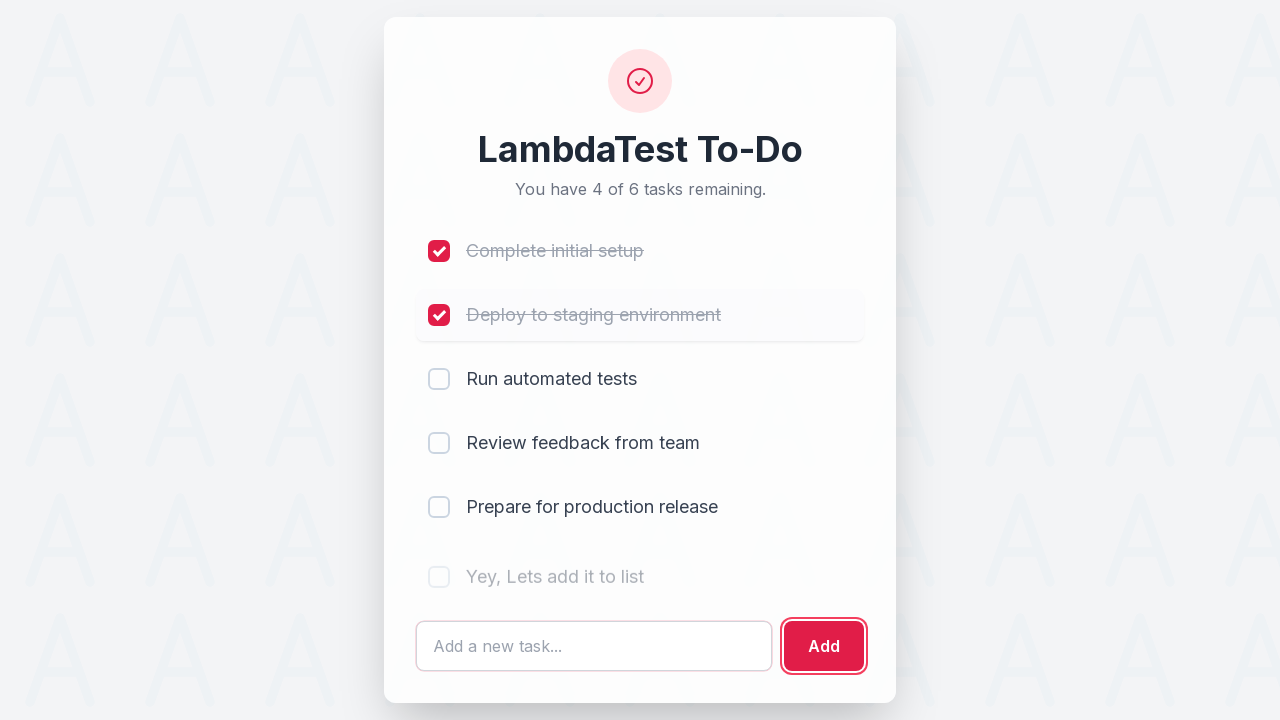

Waited for new todo item to appear in the list
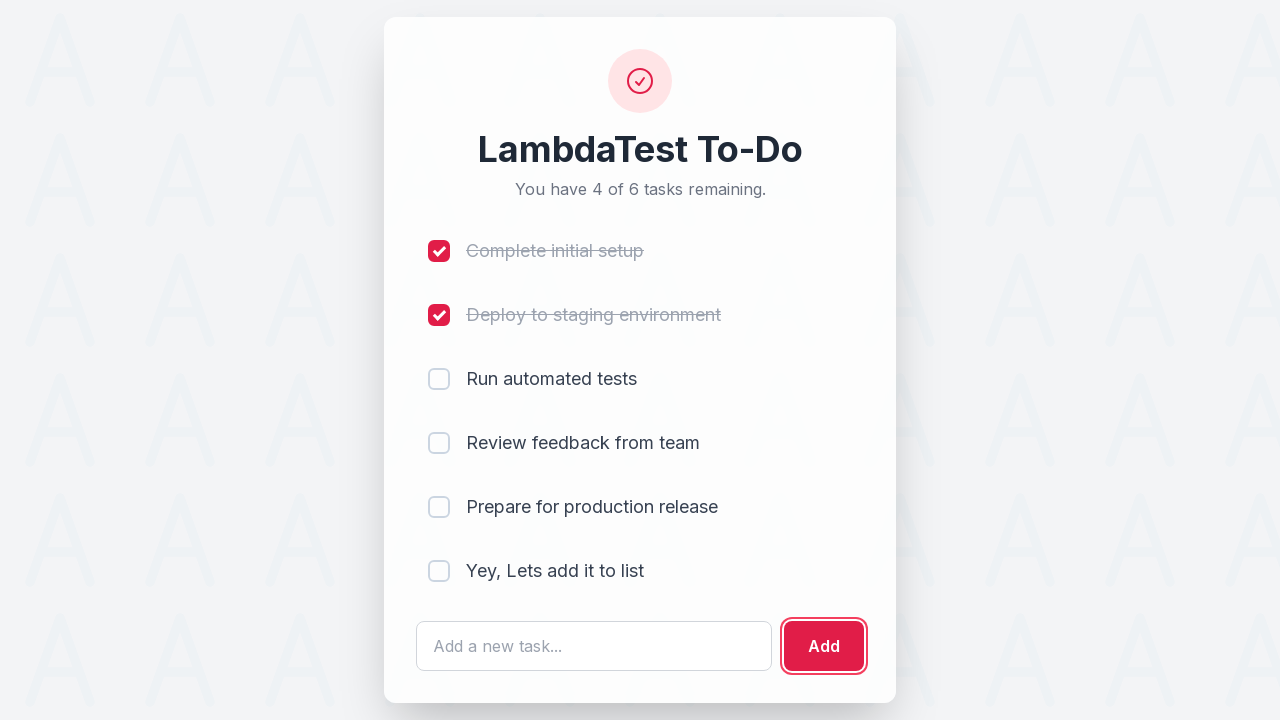

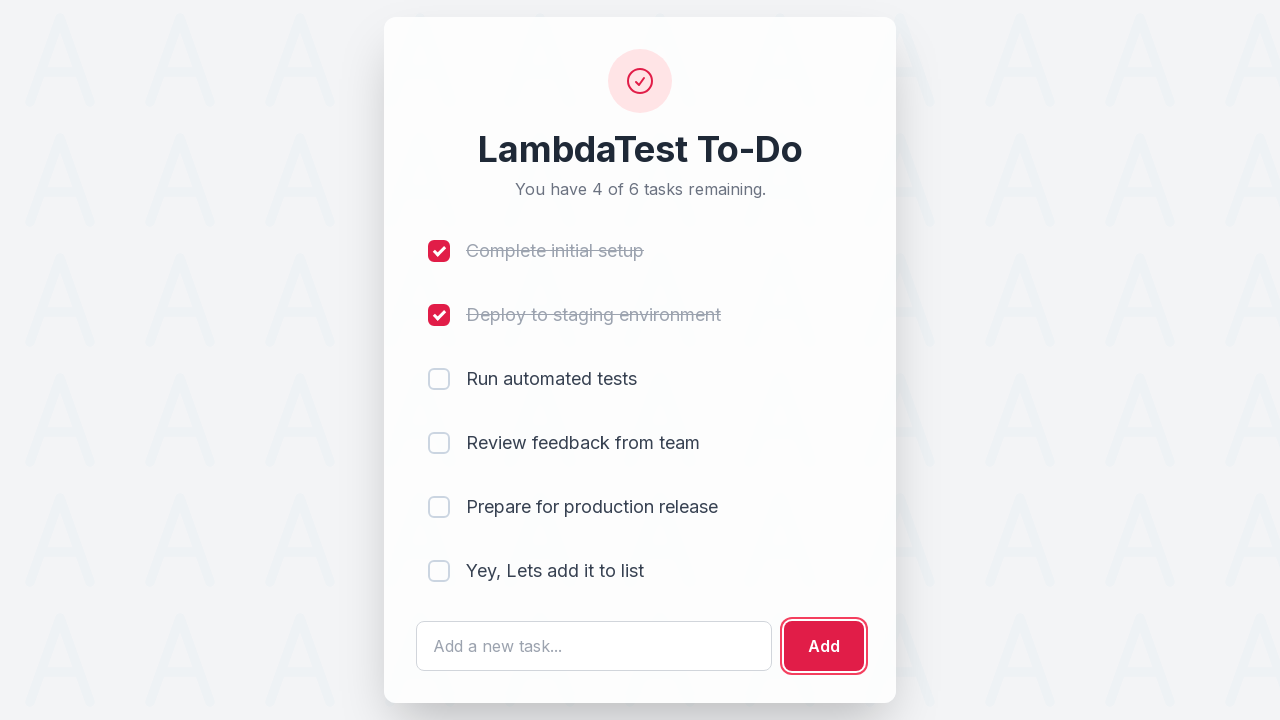